Tests filtering to display all items after applying other filters

Starting URL: https://demo.playwright.dev/todomvc

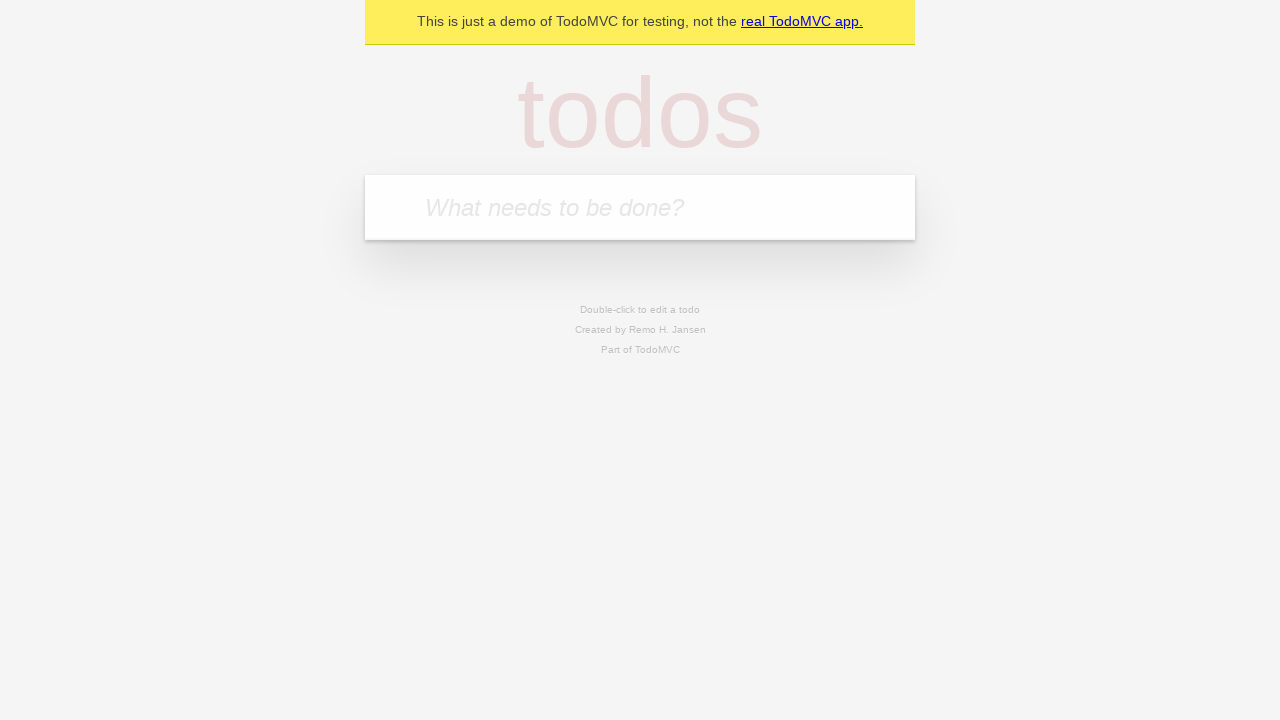

Filled todo input with 'buy some cheese' on internal:attr=[placeholder="What needs to be done?"i]
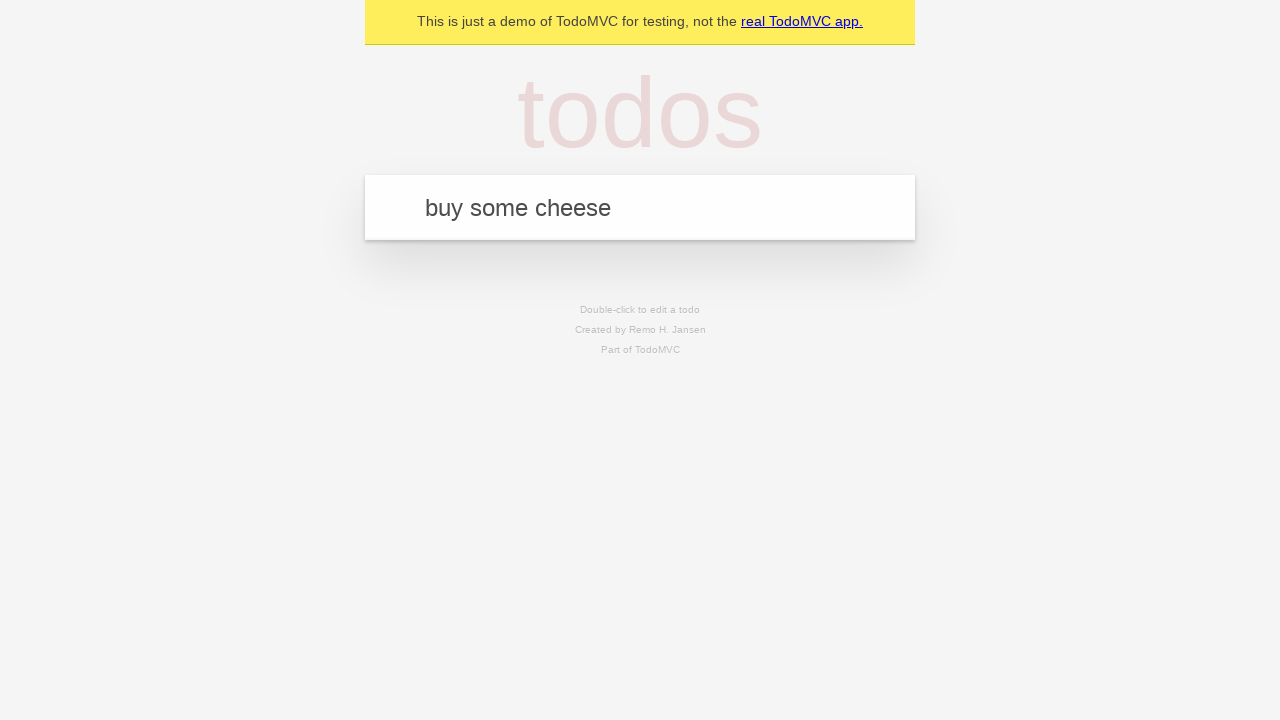

Pressed Enter to create first todo on internal:attr=[placeholder="What needs to be done?"i]
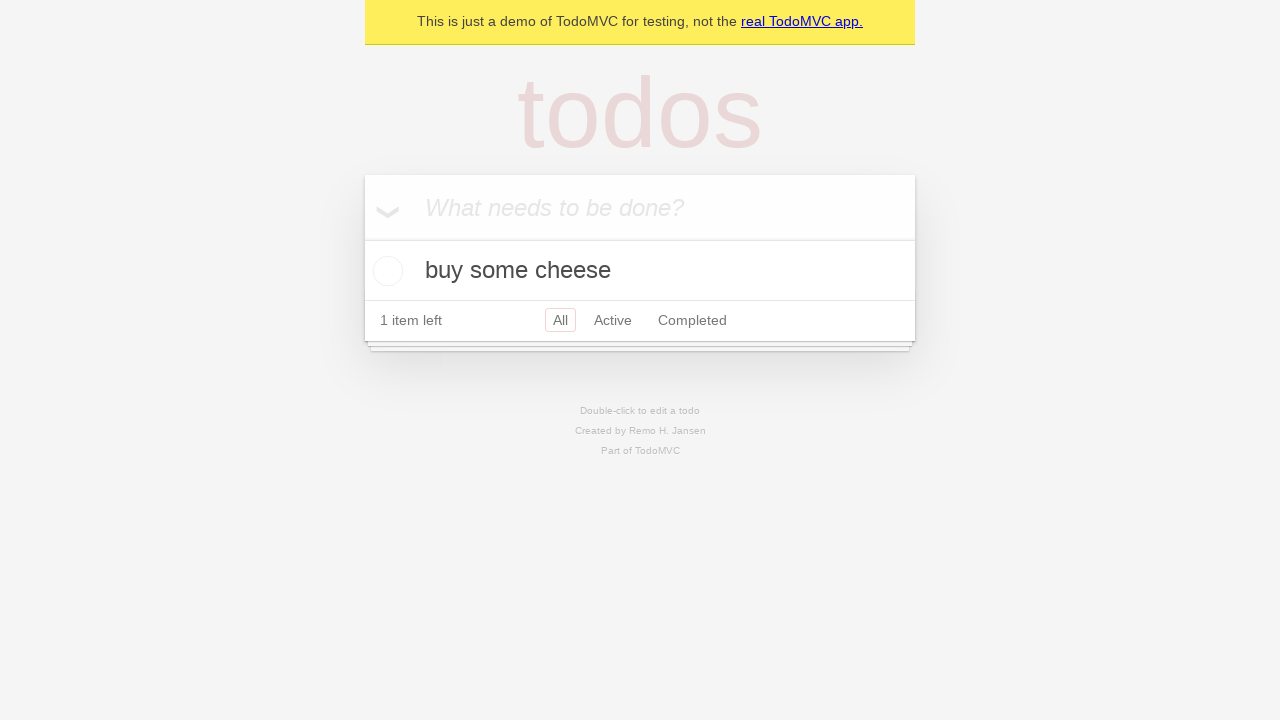

Filled todo input with 'feed the cat' on internal:attr=[placeholder="What needs to be done?"i]
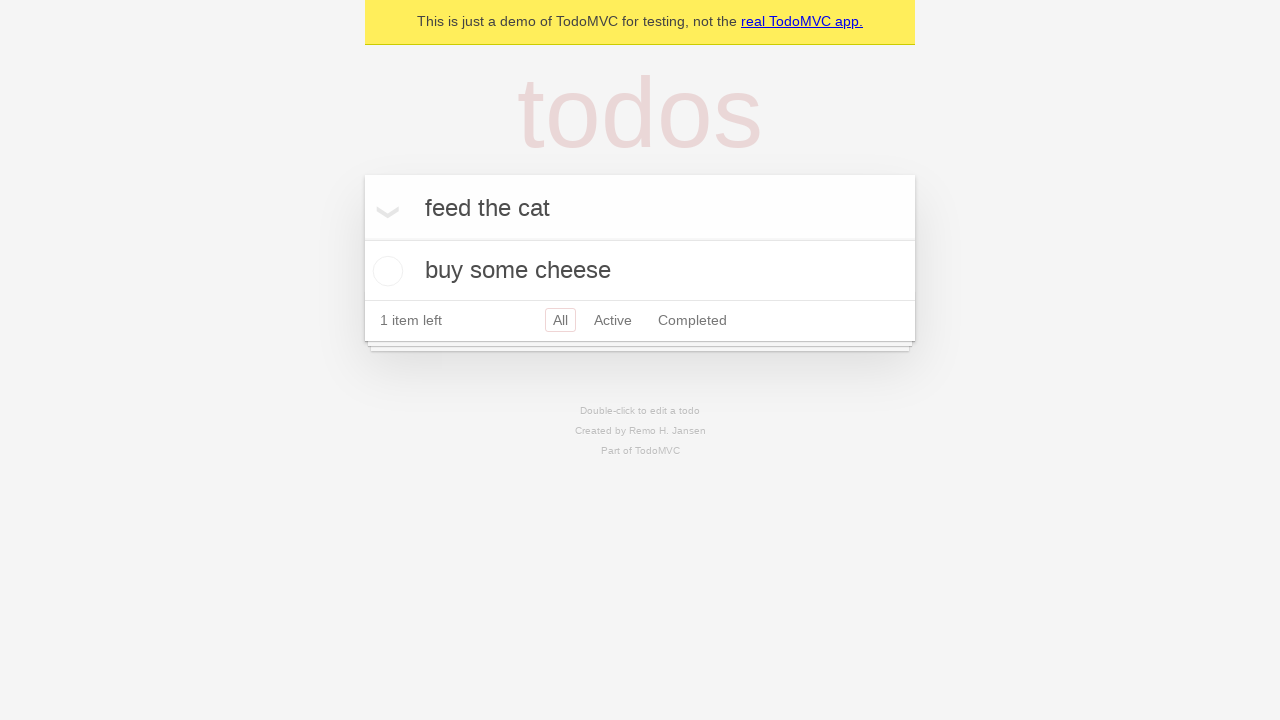

Pressed Enter to create second todo on internal:attr=[placeholder="What needs to be done?"i]
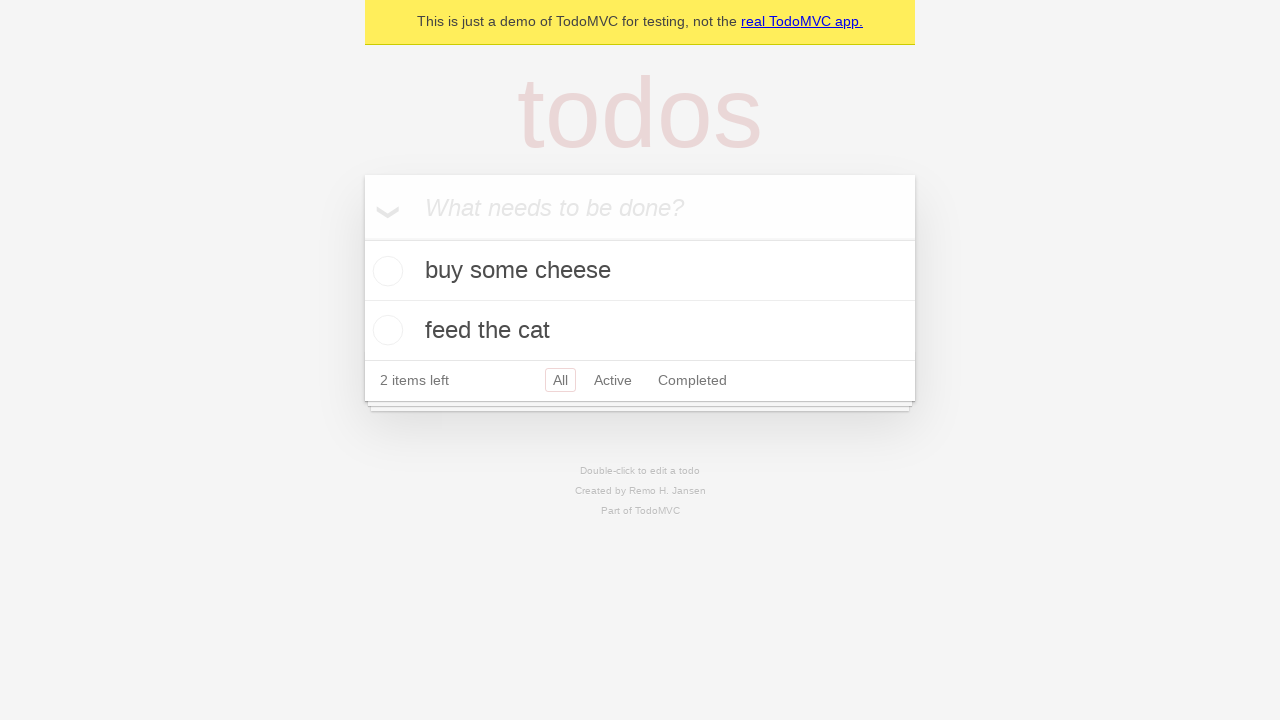

Filled todo input with 'book a doctors appointment' on internal:attr=[placeholder="What needs to be done?"i]
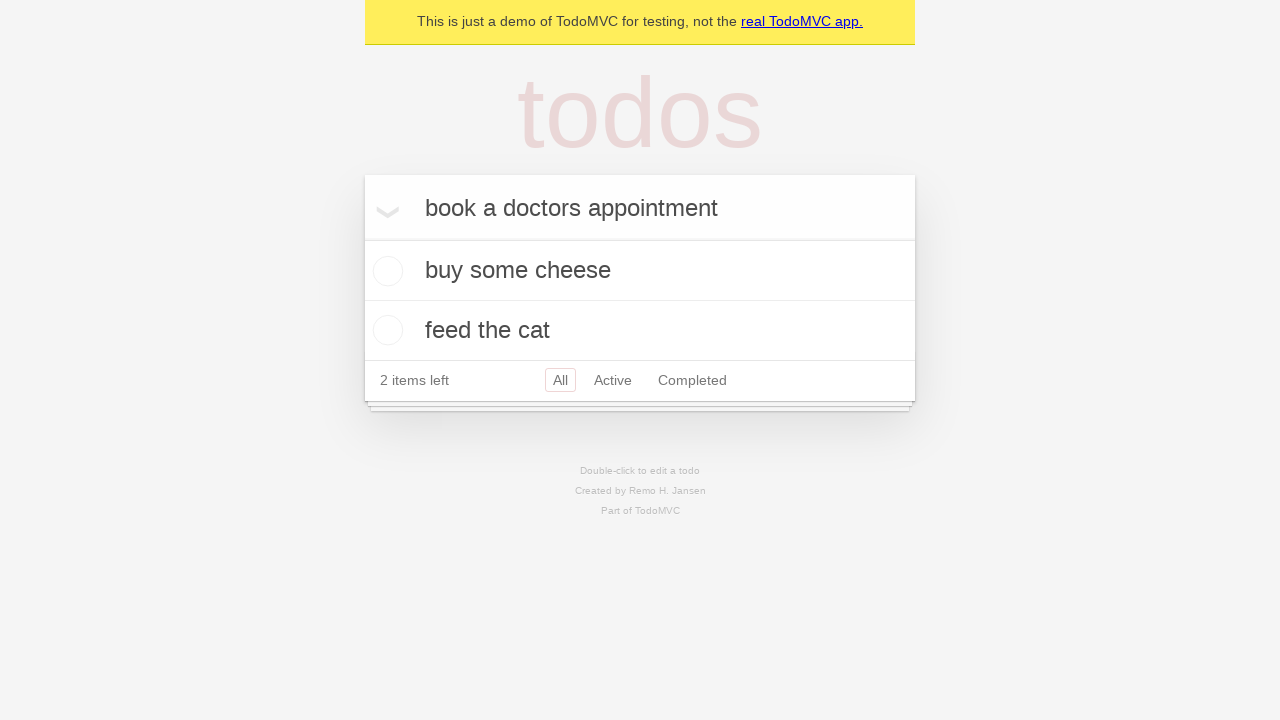

Pressed Enter to create third todo on internal:attr=[placeholder="What needs to be done?"i]
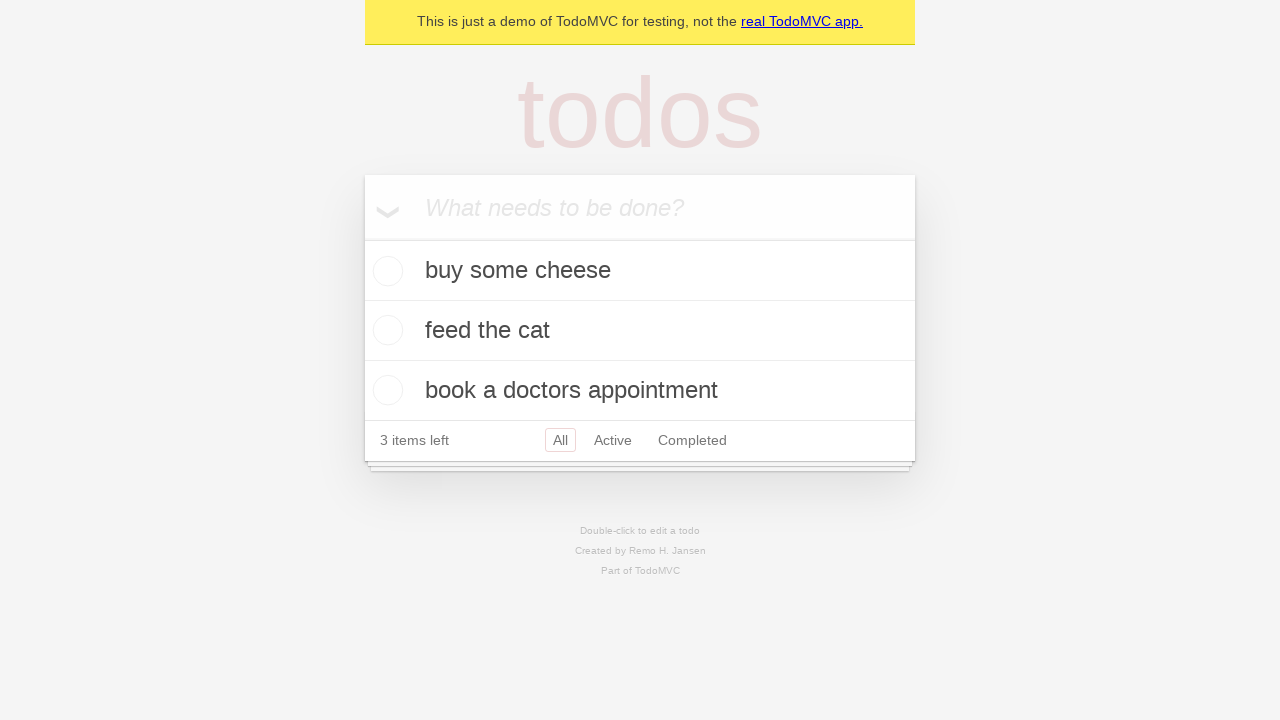

Waited for all 3 todos to be created
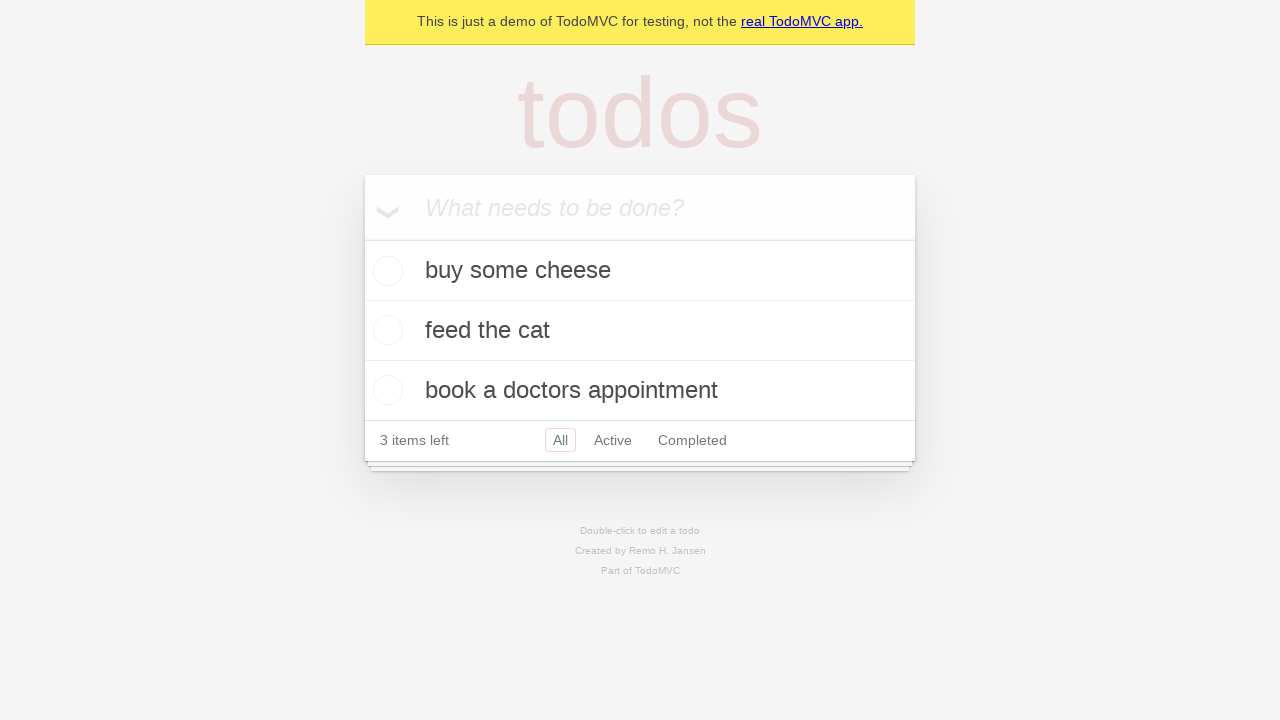

Checked the second todo item as complete at (385, 330) on internal:testid=[data-testid="todo-item"s] >> nth=1 >> internal:role=checkbox
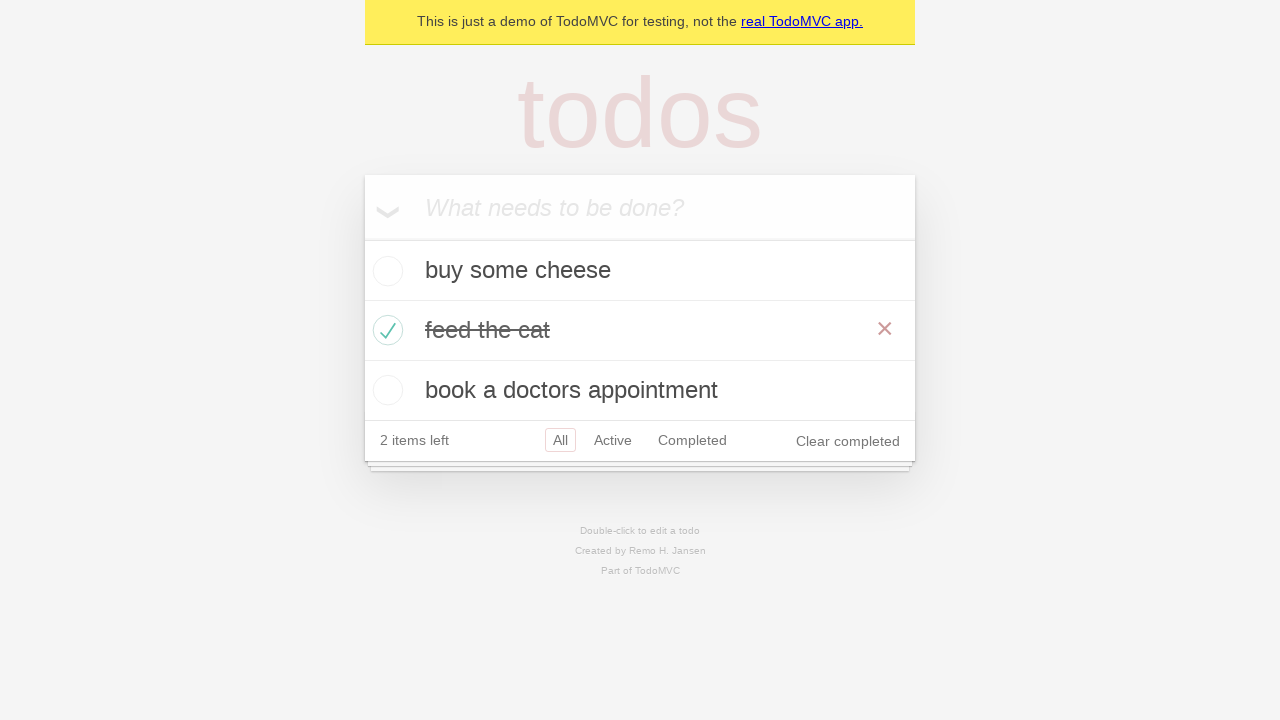

Clicked 'Active' filter to show only active items at (613, 440) on internal:role=link[name="Active"i]
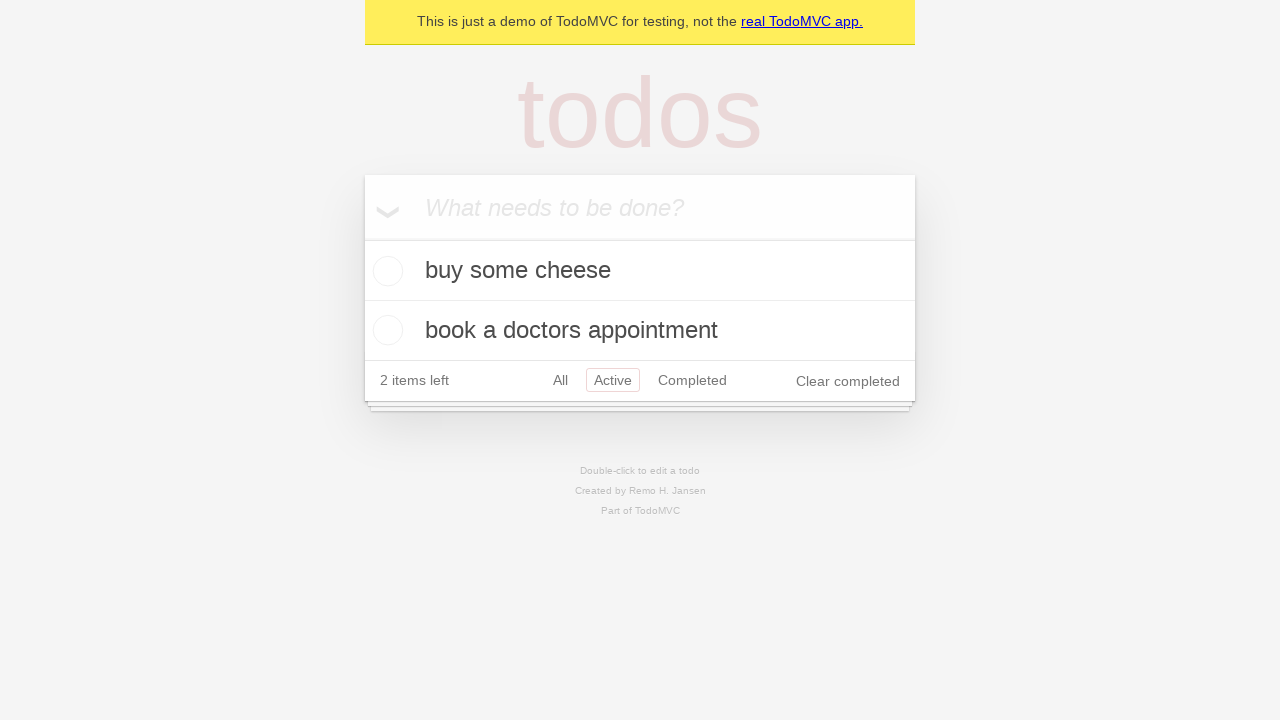

Clicked 'Completed' filter to show only completed items at (692, 380) on internal:role=link[name="Completed"i]
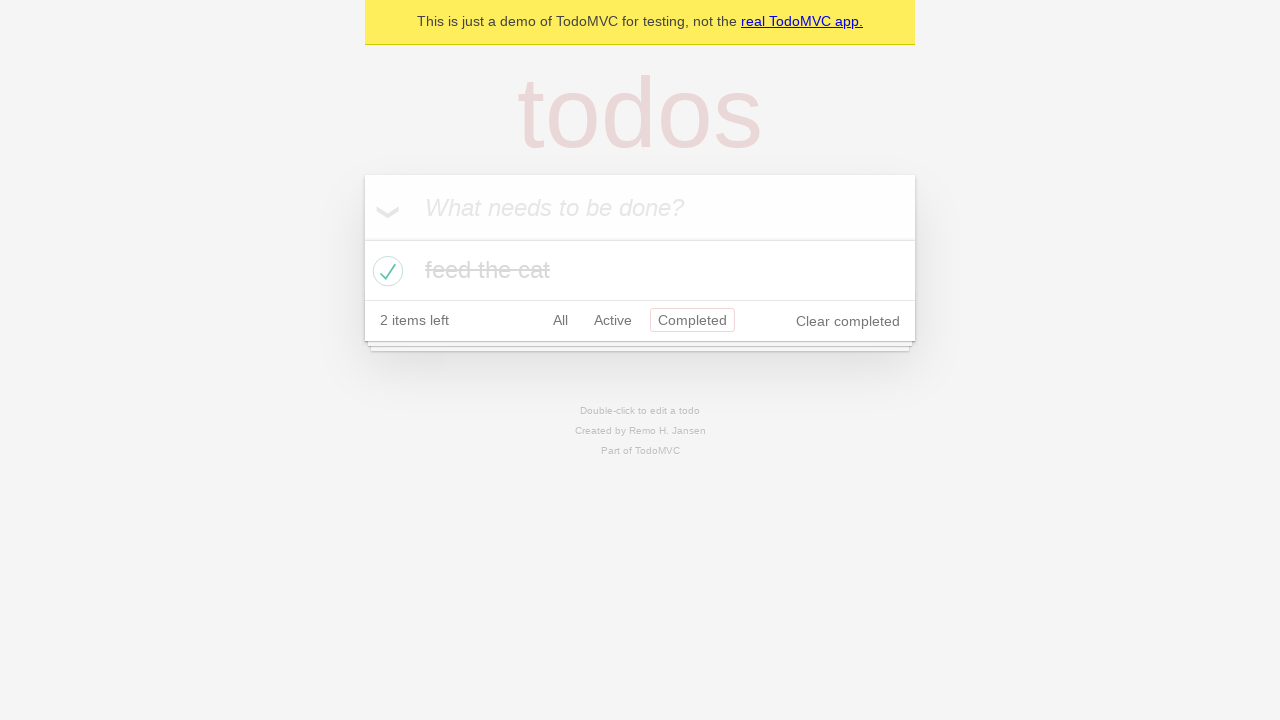

Clicked 'All' filter to display all items at (560, 320) on internal:role=link[name="All"i]
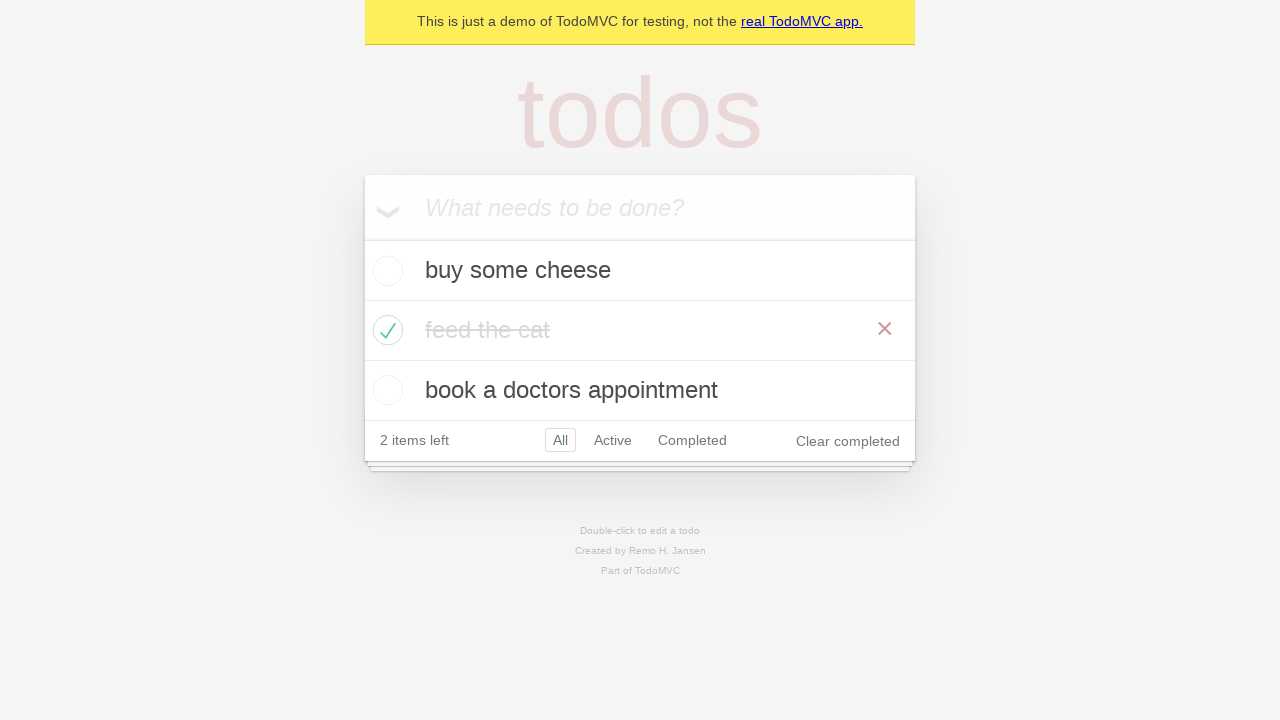

Verified all 3 todo items are displayed
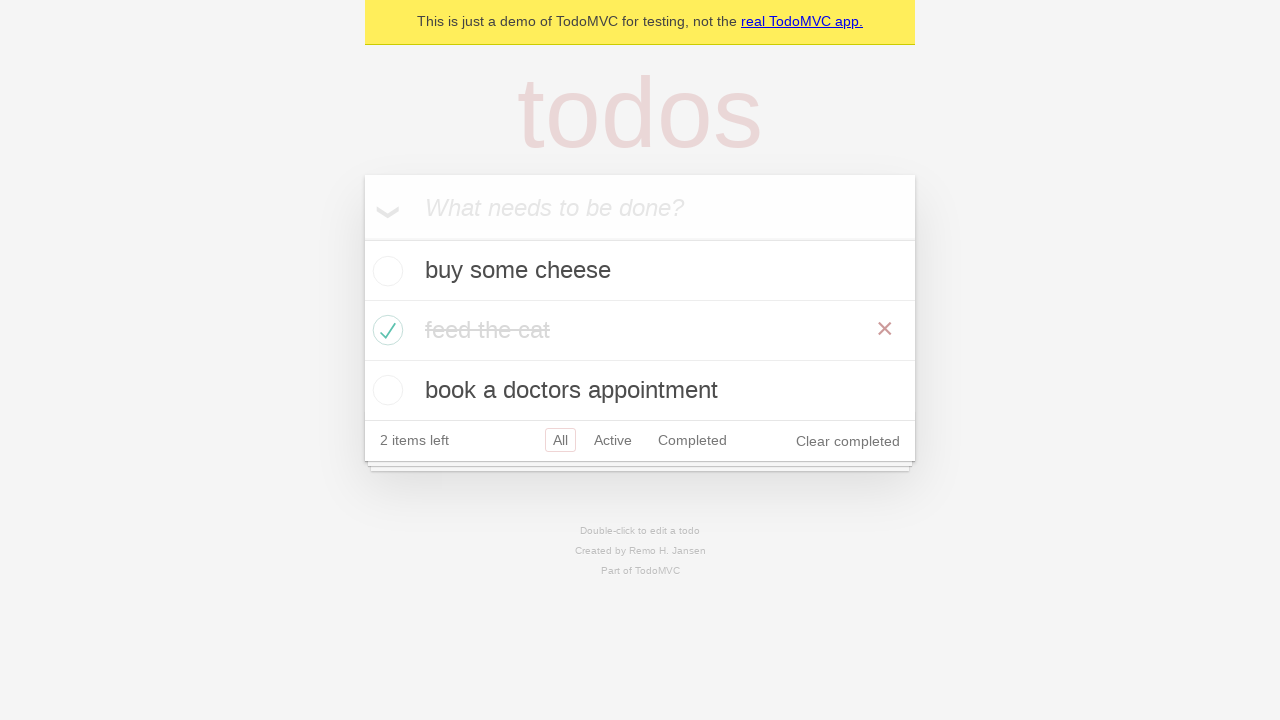

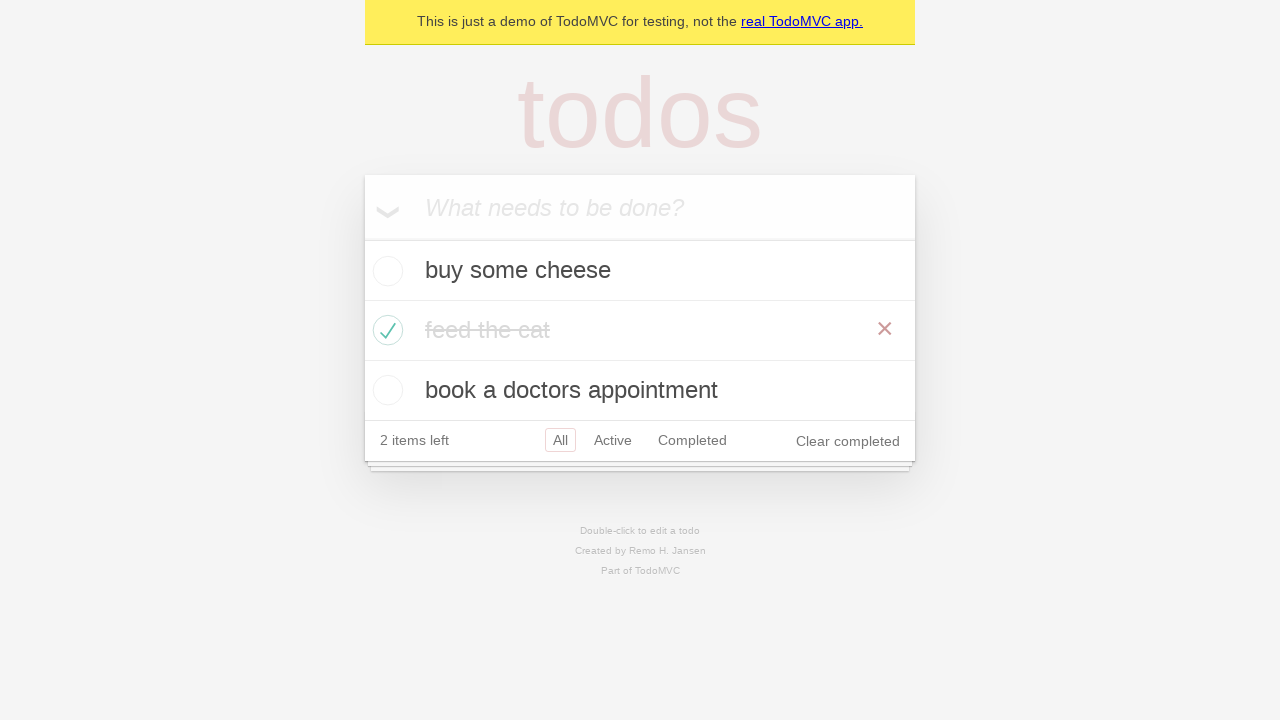